Tests a math quiz page by reading an input value, calculating a mathematical expression (log of absolute value of 12*sin(x)), entering the answer, selecting a checkbox and radio button, then submitting the form.

Starting URL: http://suninjuly.github.io/math.html

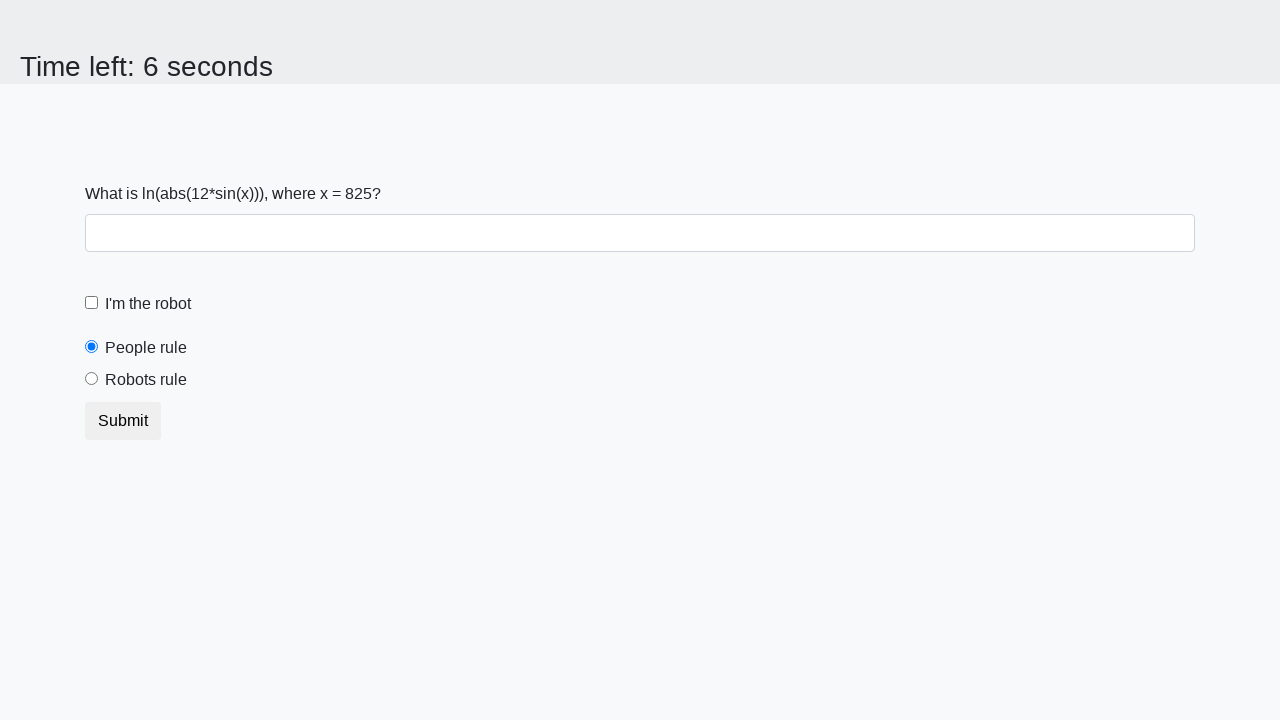

Located the input_value element
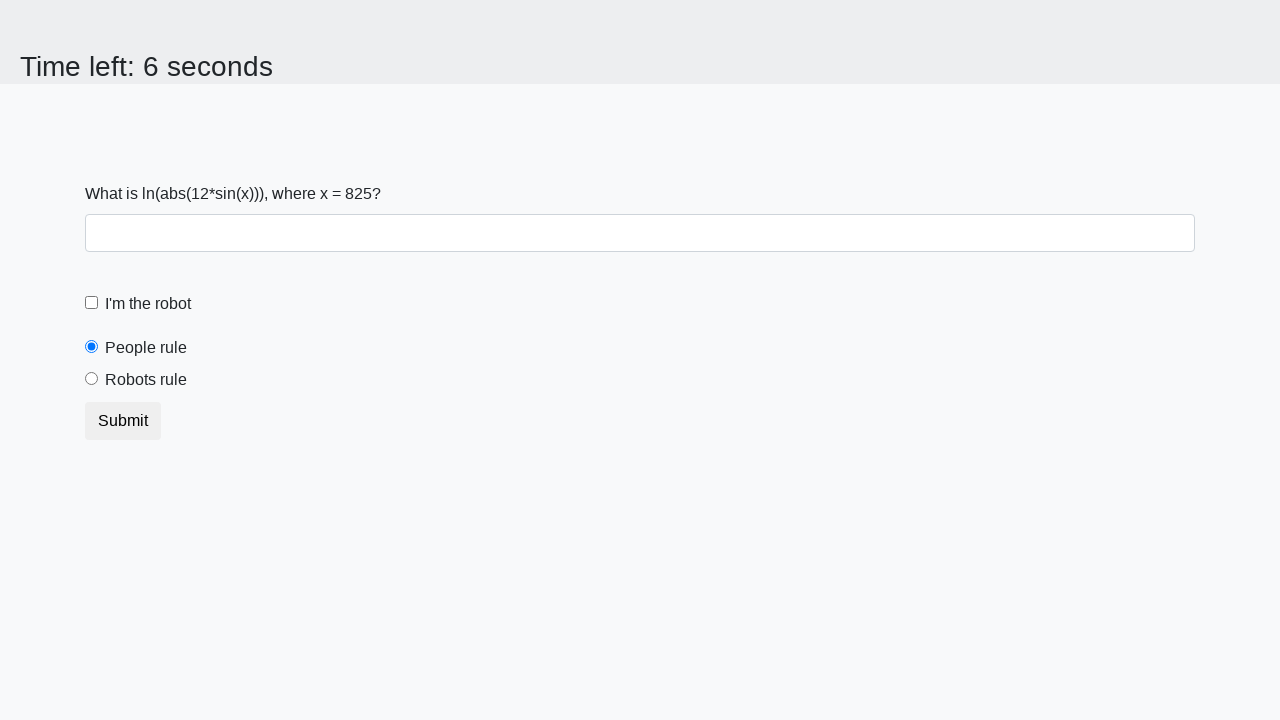

Retrieved x value from page: 825
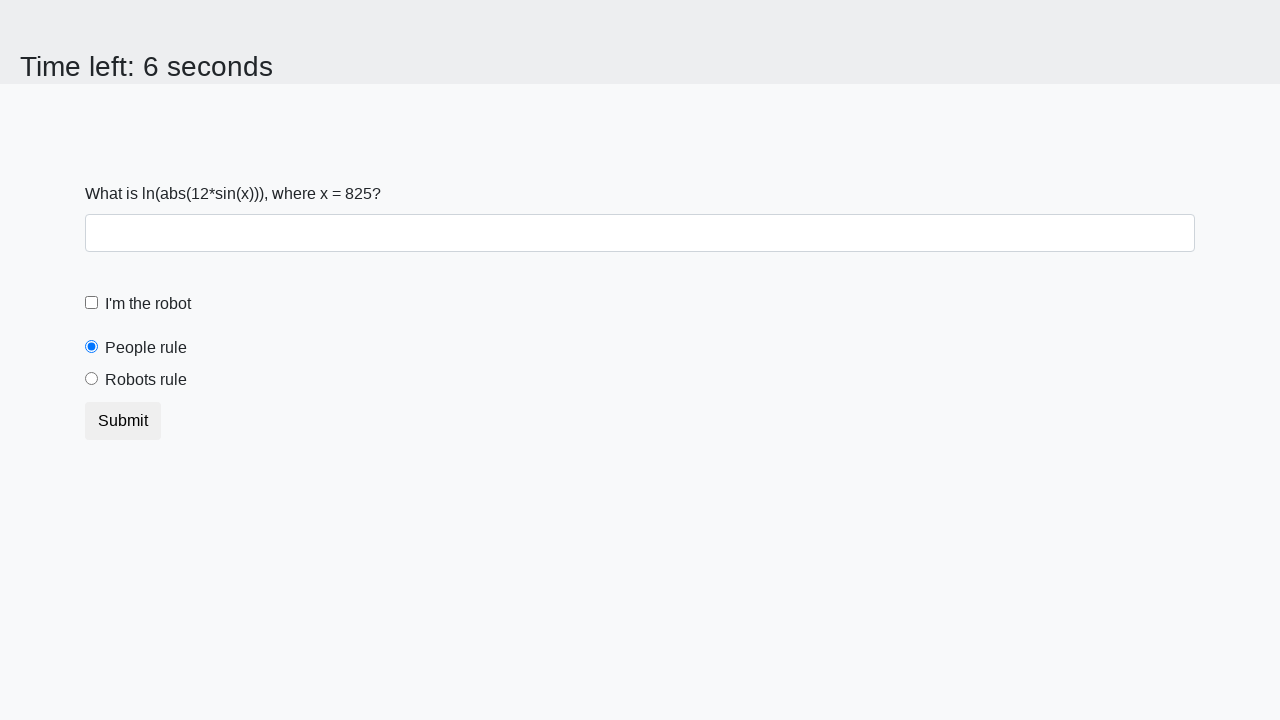

Calculated result using formula log(abs(12*sin(x))): 2.4287760848119175
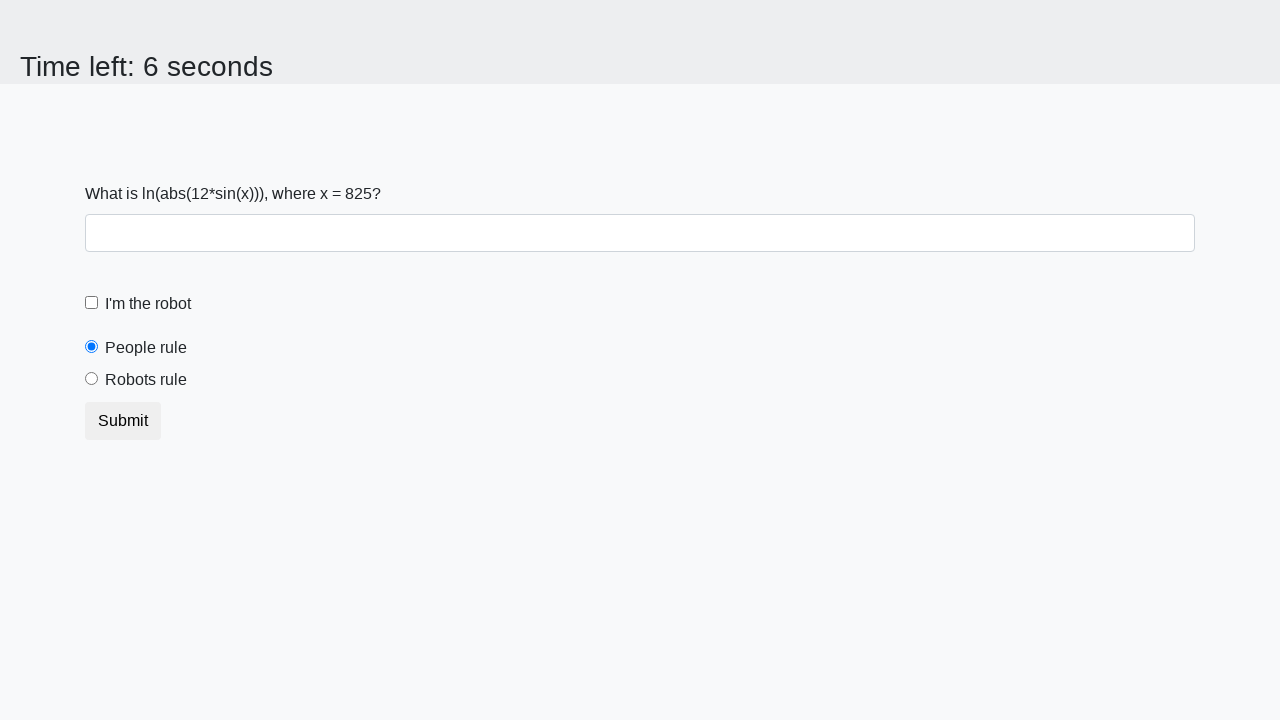

Filled answer field with calculated value: 2.4287760848119175 on #answer
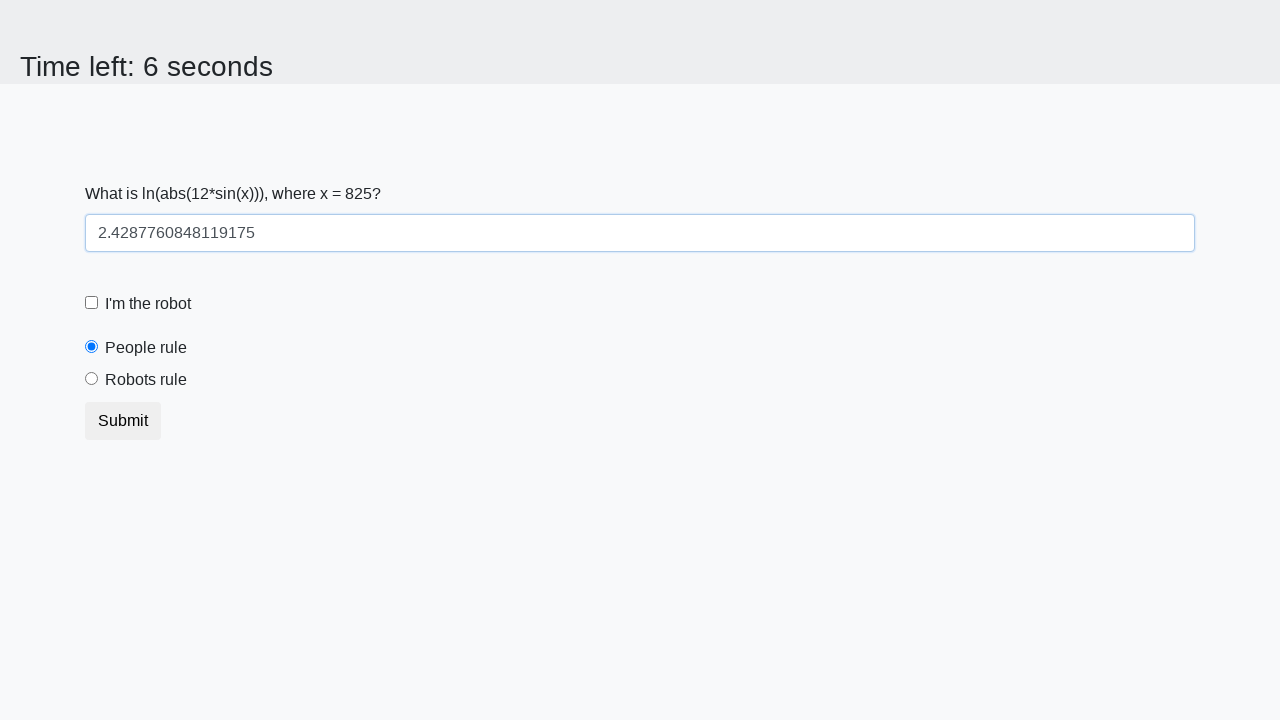

Clicked the robot checkbox at (92, 303) on #robotCheckbox
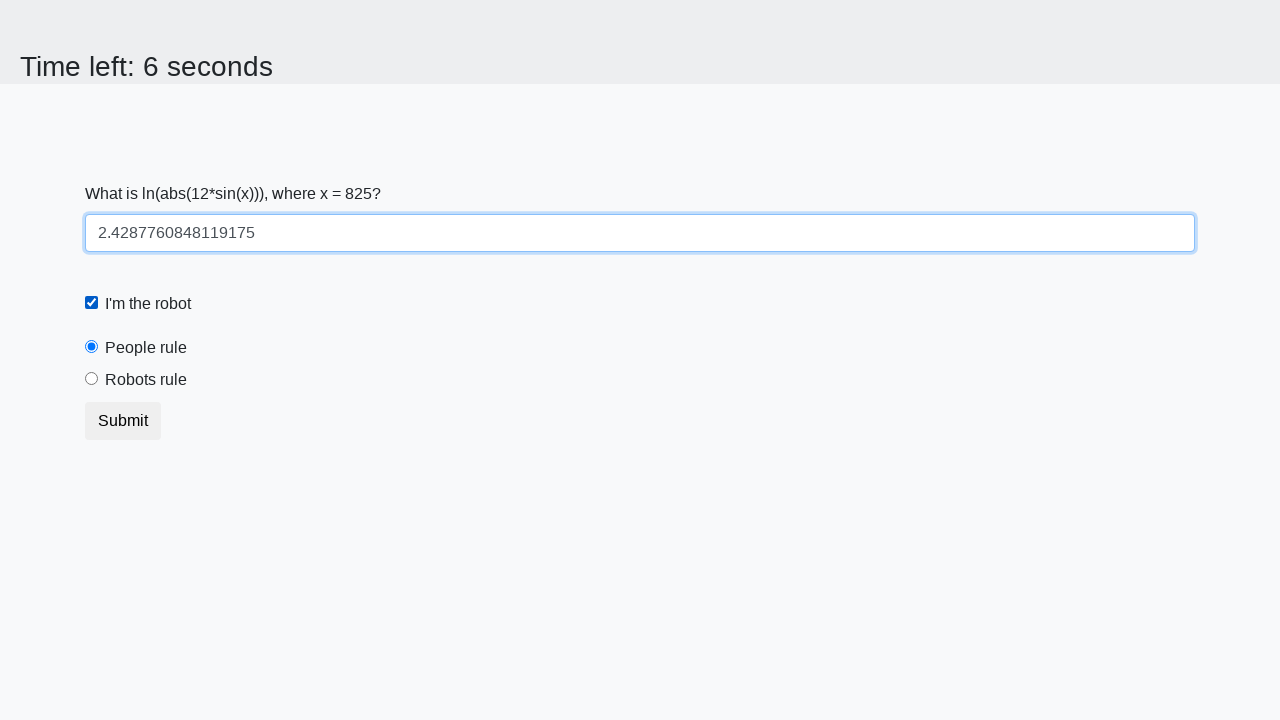

Selected the 'robots rule' radio button at (92, 379) on #robotsRule
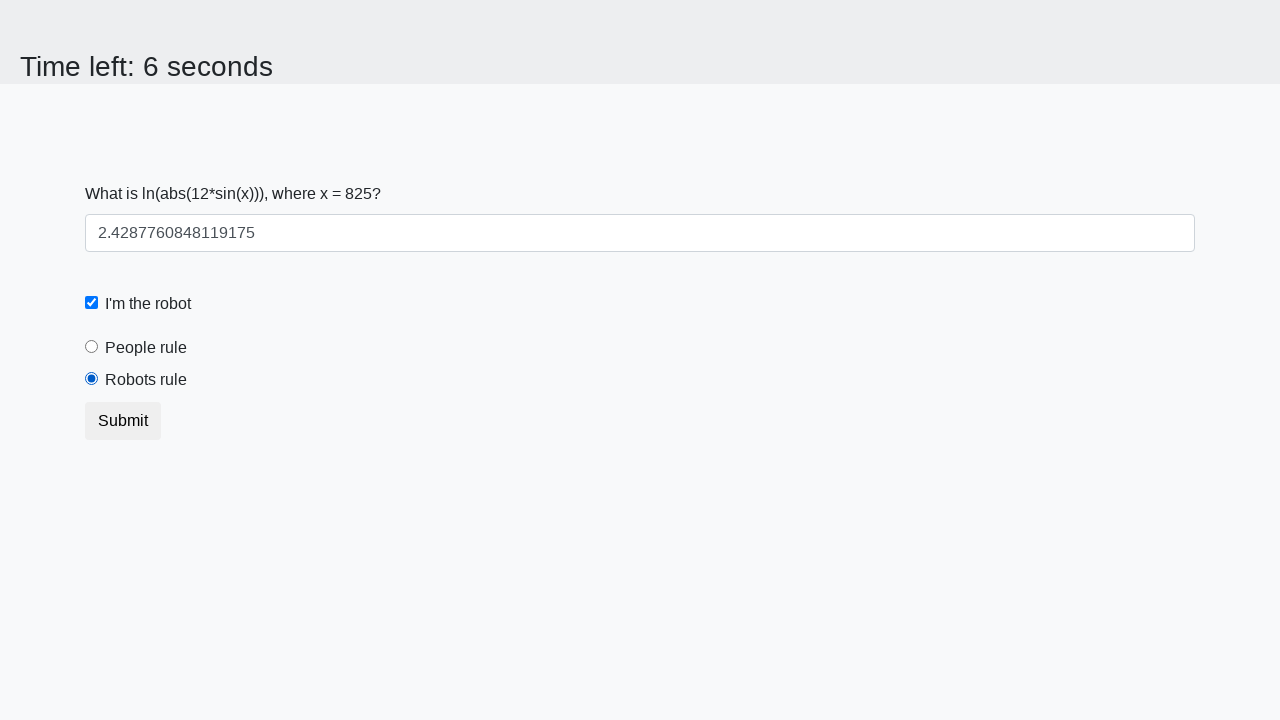

Clicked the submit button to complete the form at (123, 421) on .btn-default
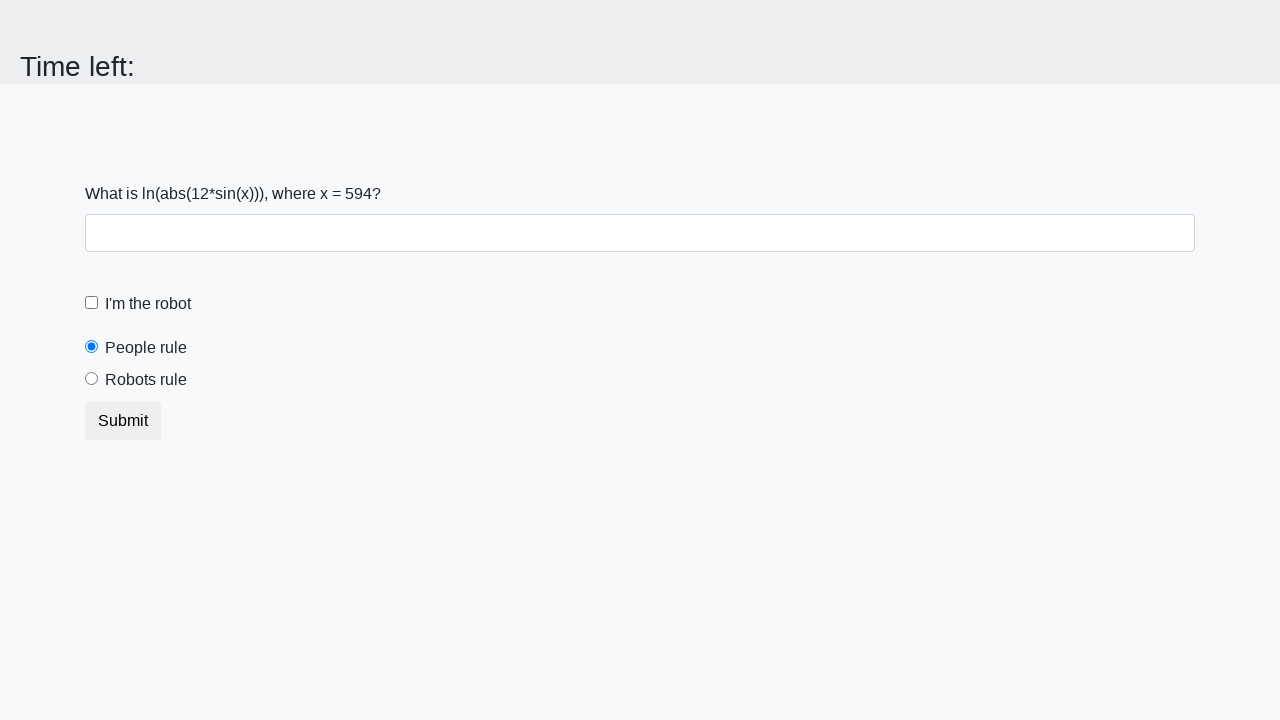

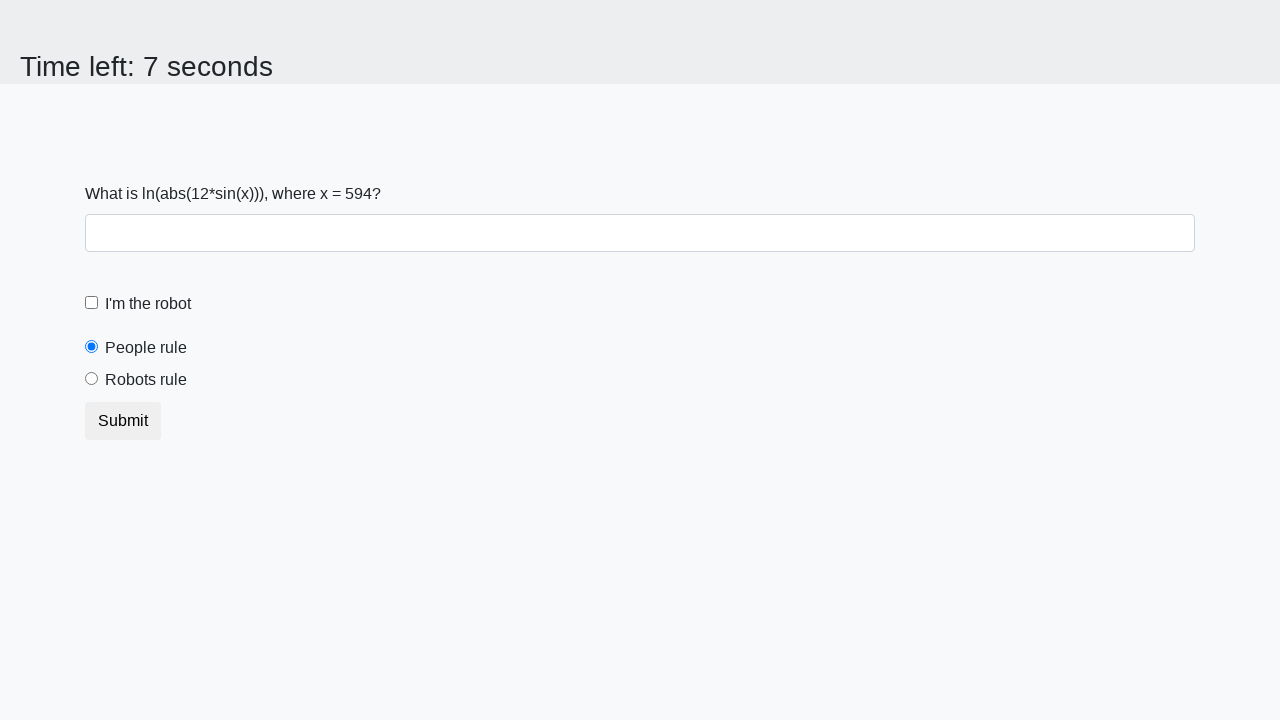